Tests window handling functionality by clicking a button that opens a new window, then switching to and closing the child window

Starting URL: https://rahulshettyacademy.com/locatorspractice/#

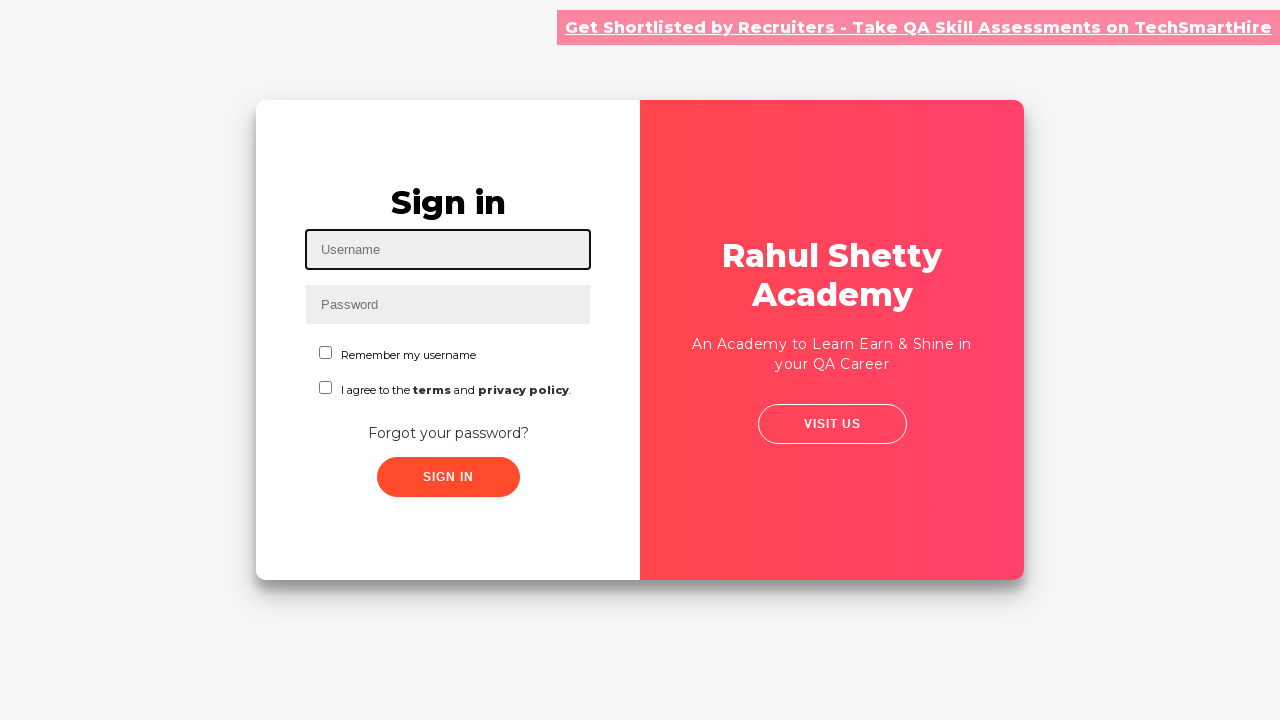

Clicked 'Visit Us' button to open new window at (832, 424) on button#visitUsTwo
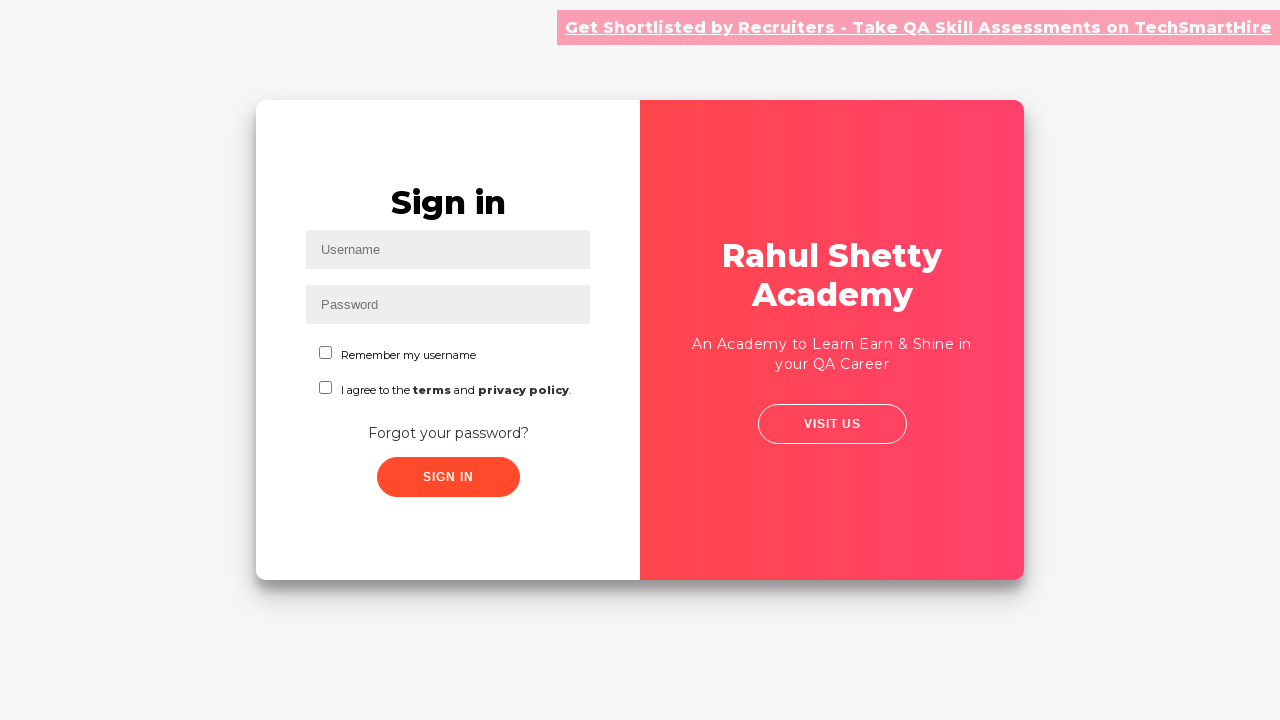

Captured new child window/page reference
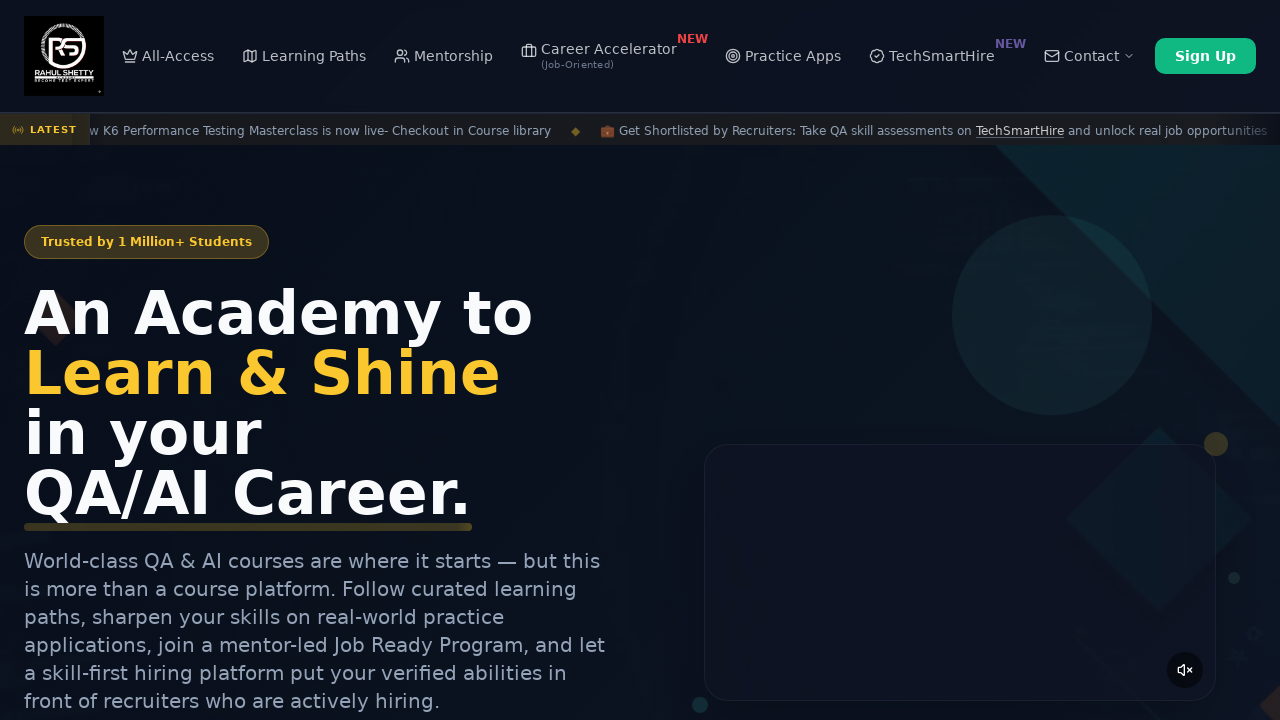

New child window loaded completely
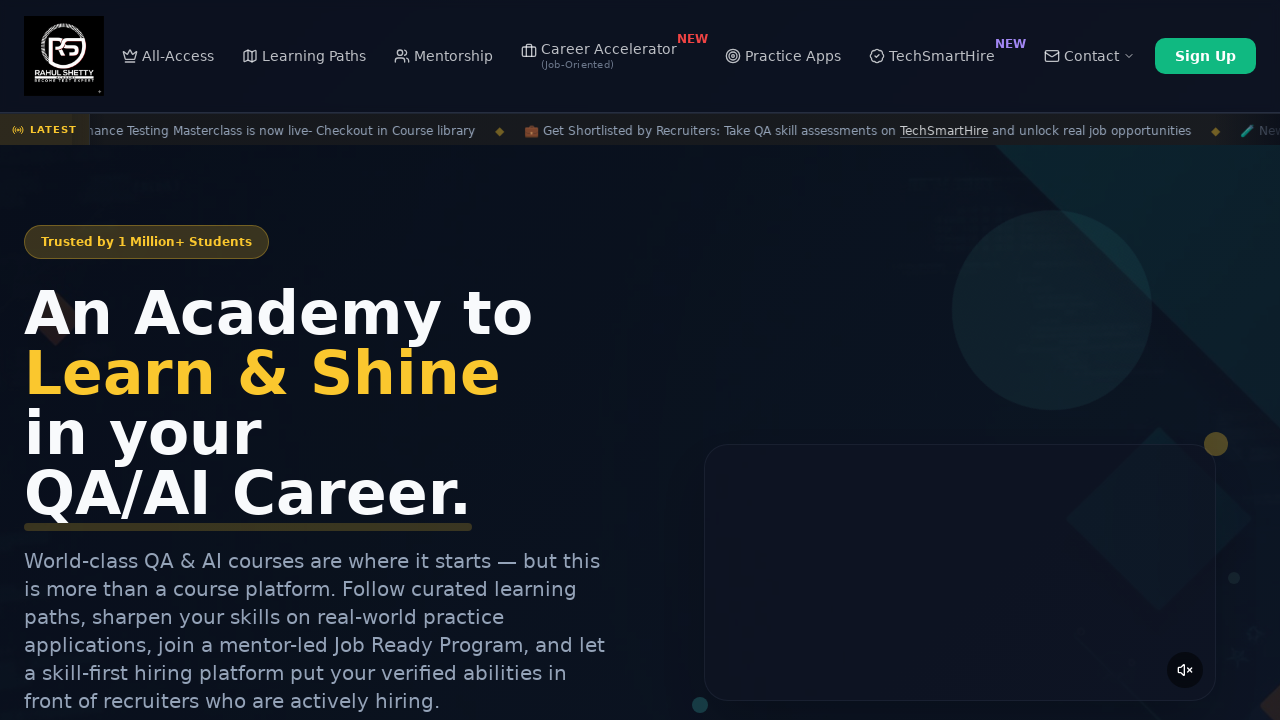

Closed the child window
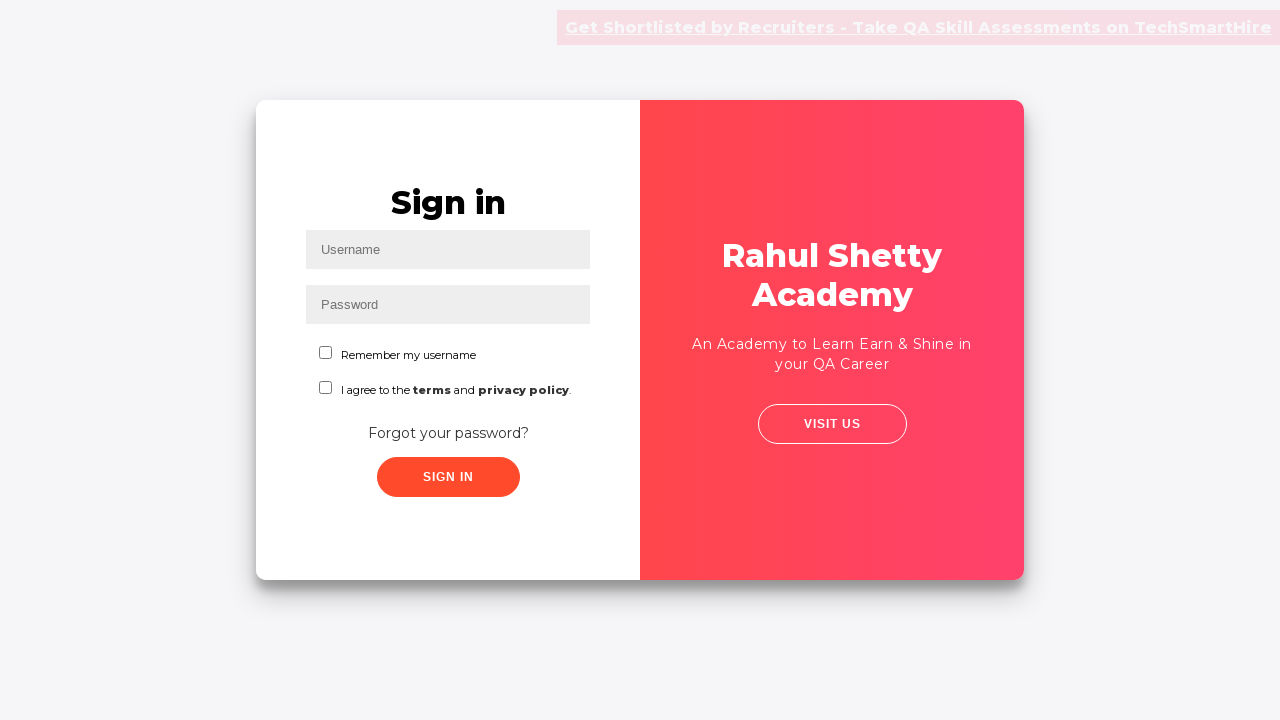

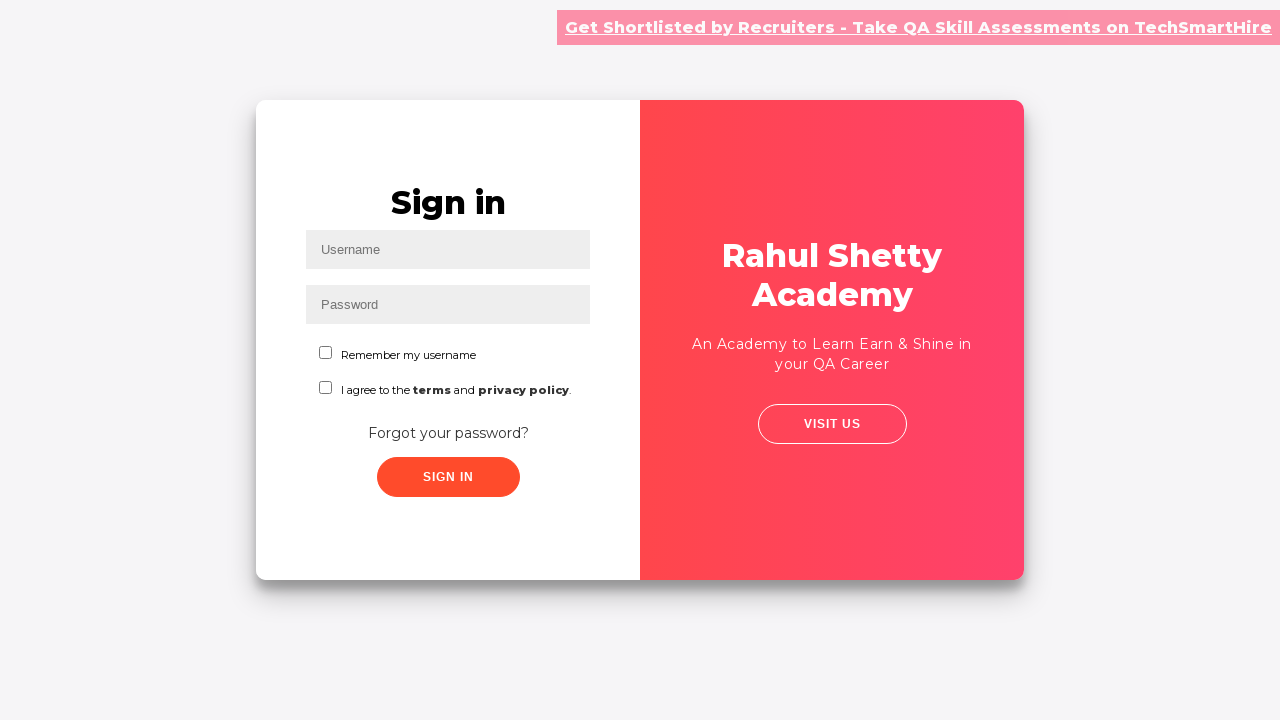